Tests the API documentation page on automationexercise.com by clicking on the "APIs list for practice" button and expanding multiple API documentation sections (API 1, 2, 4, 9, and 14) to verify their content displays correctly.

Starting URL: https://automationexercise.com/

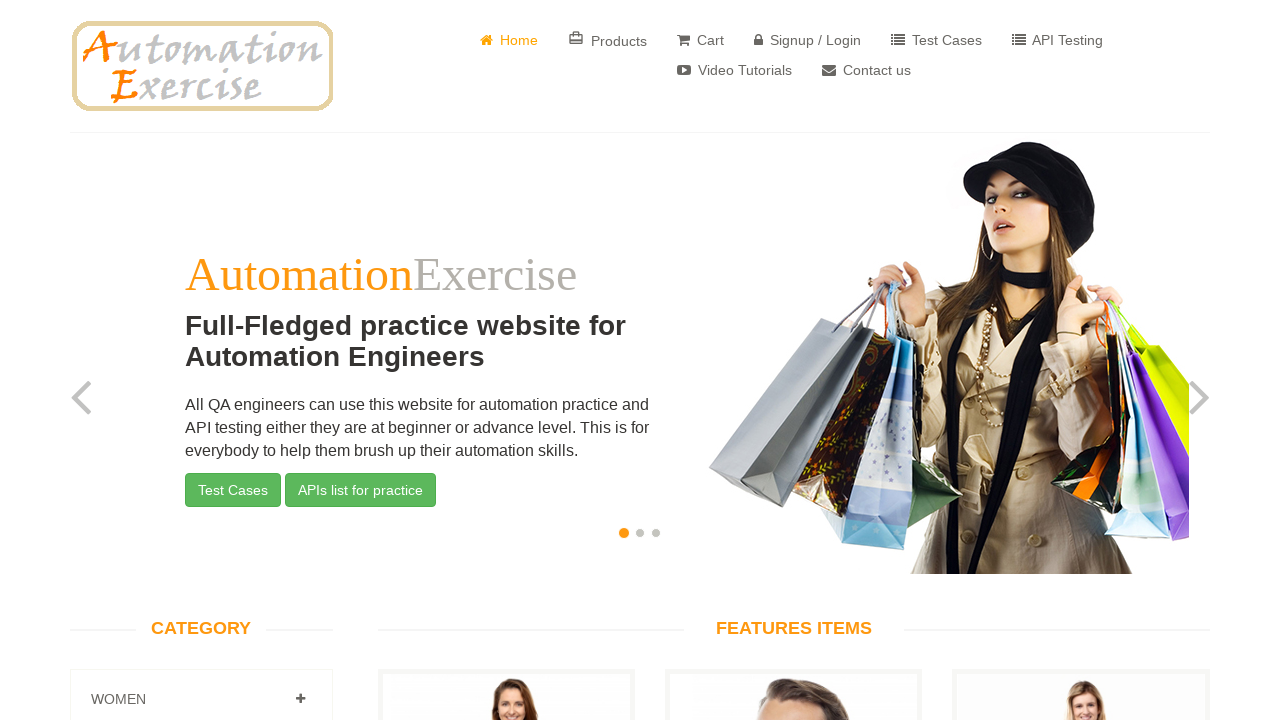

Clicked on 'APIs list for practice' button at (360, 490) on xpath=//div[@class='item active']//button[@type='button'][normalize-space()='API
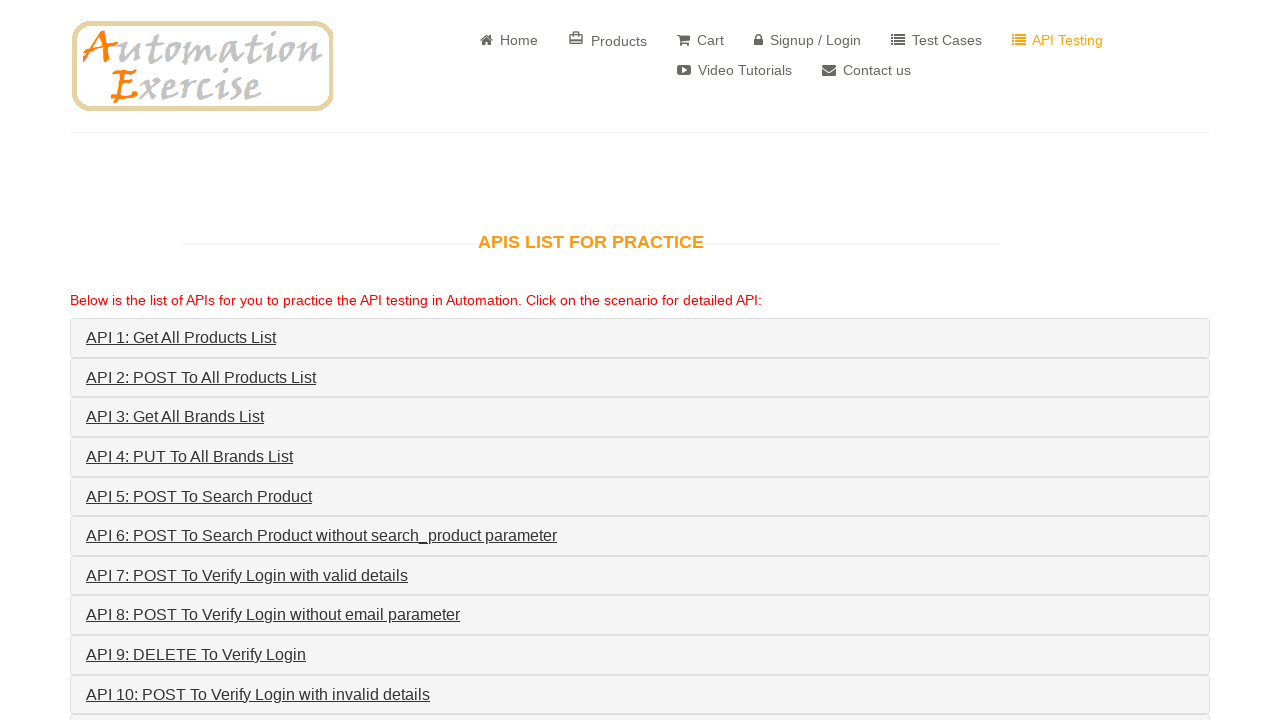

Waited 1000ms for page to be ready
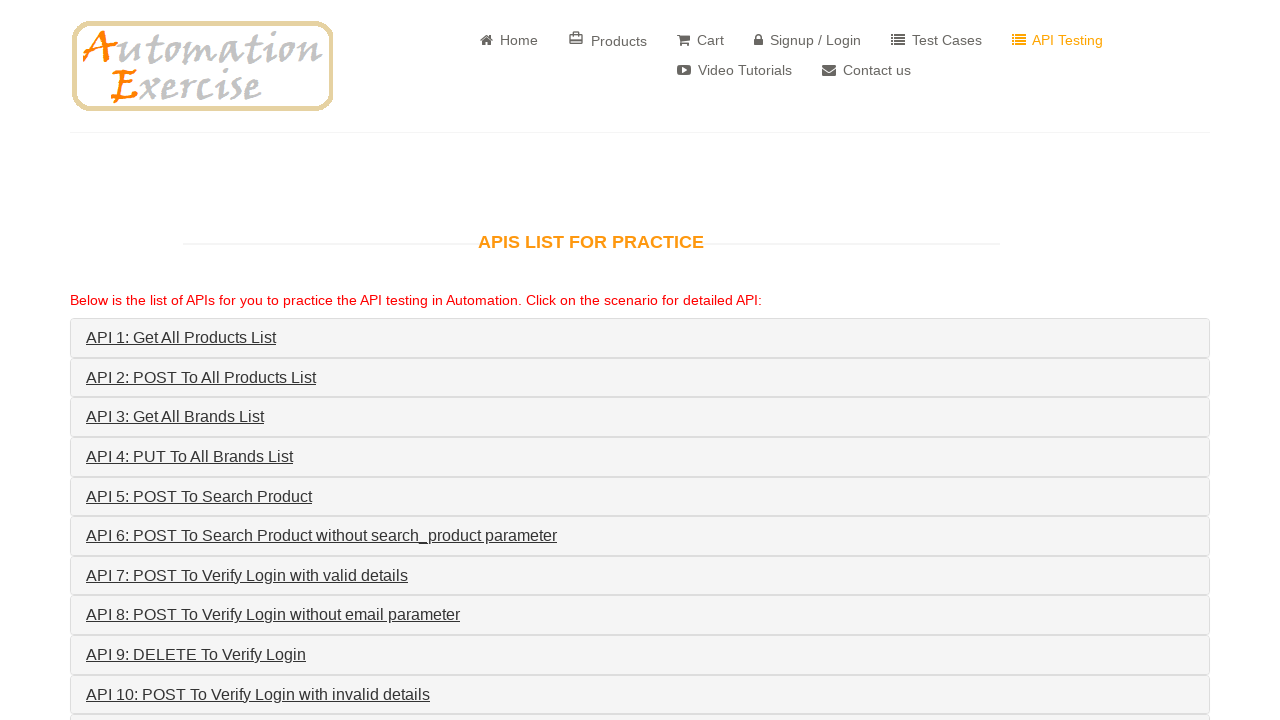

Located API 1: Get All Products List element
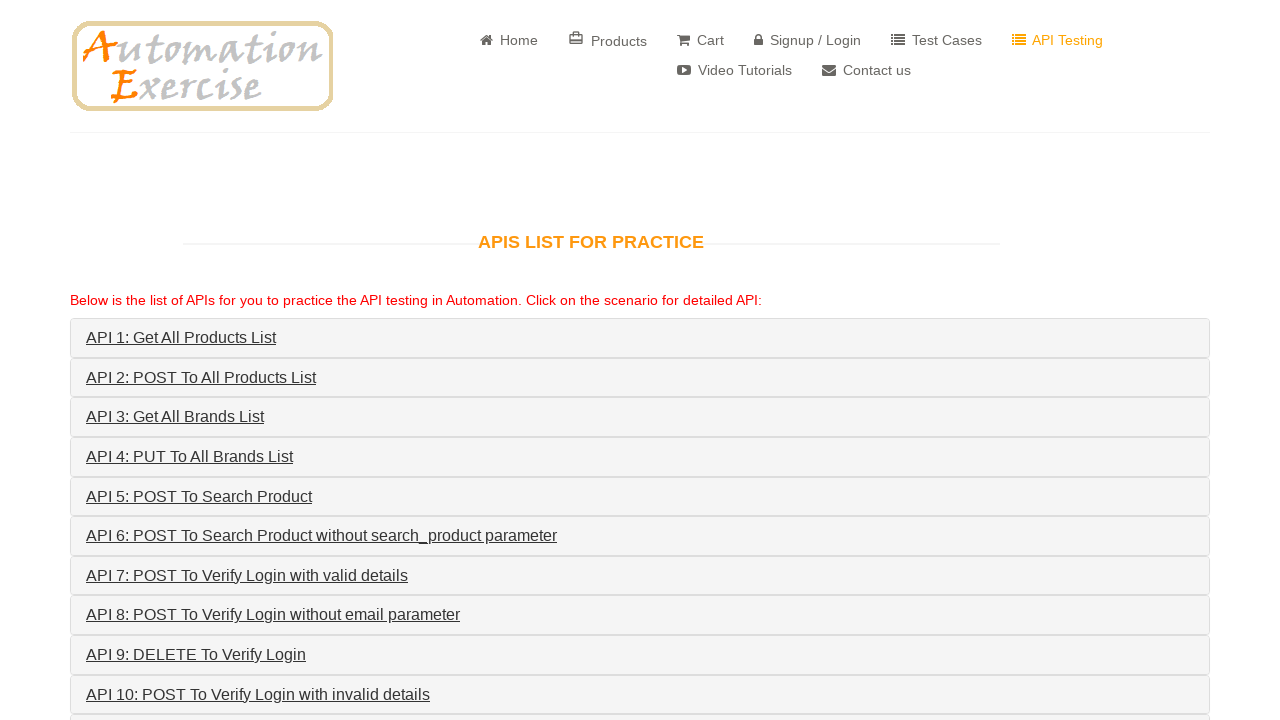

Scrolled API 1 element into view
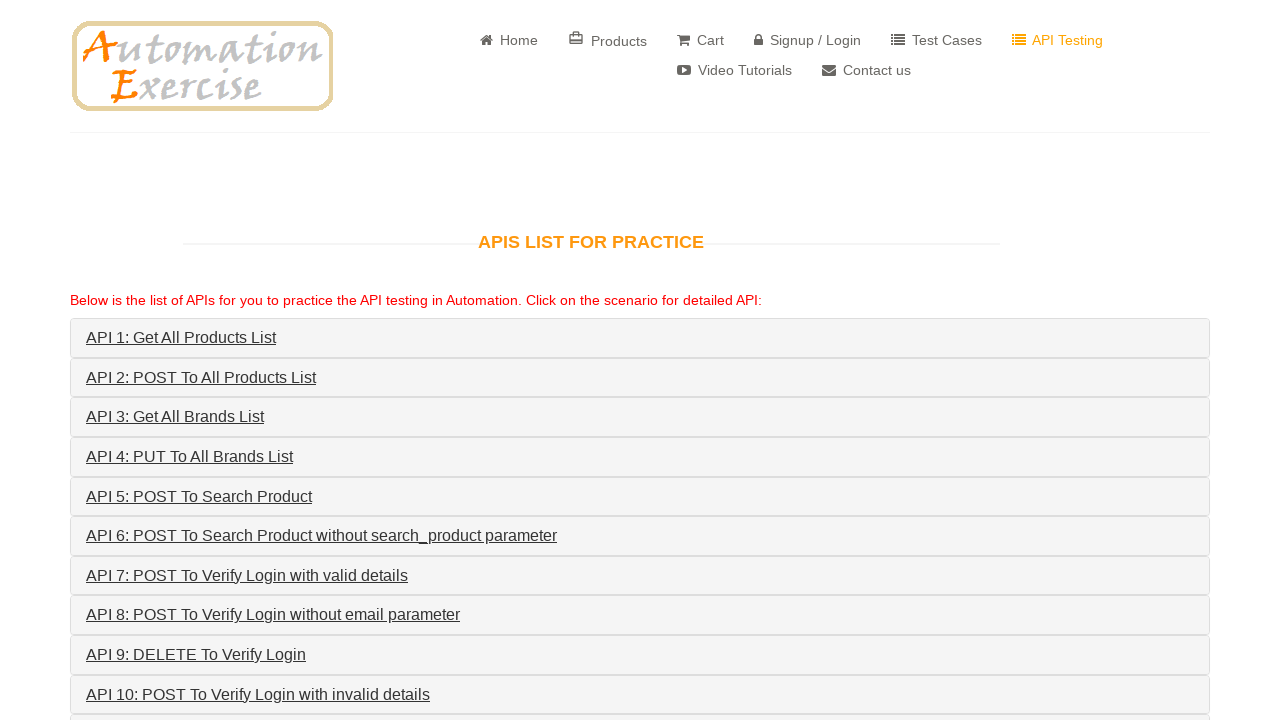

Clicked on API 1: Get All Products List to expand at (181, 338) on xpath=//u[normalize-space()='API 1: Get All Products List']
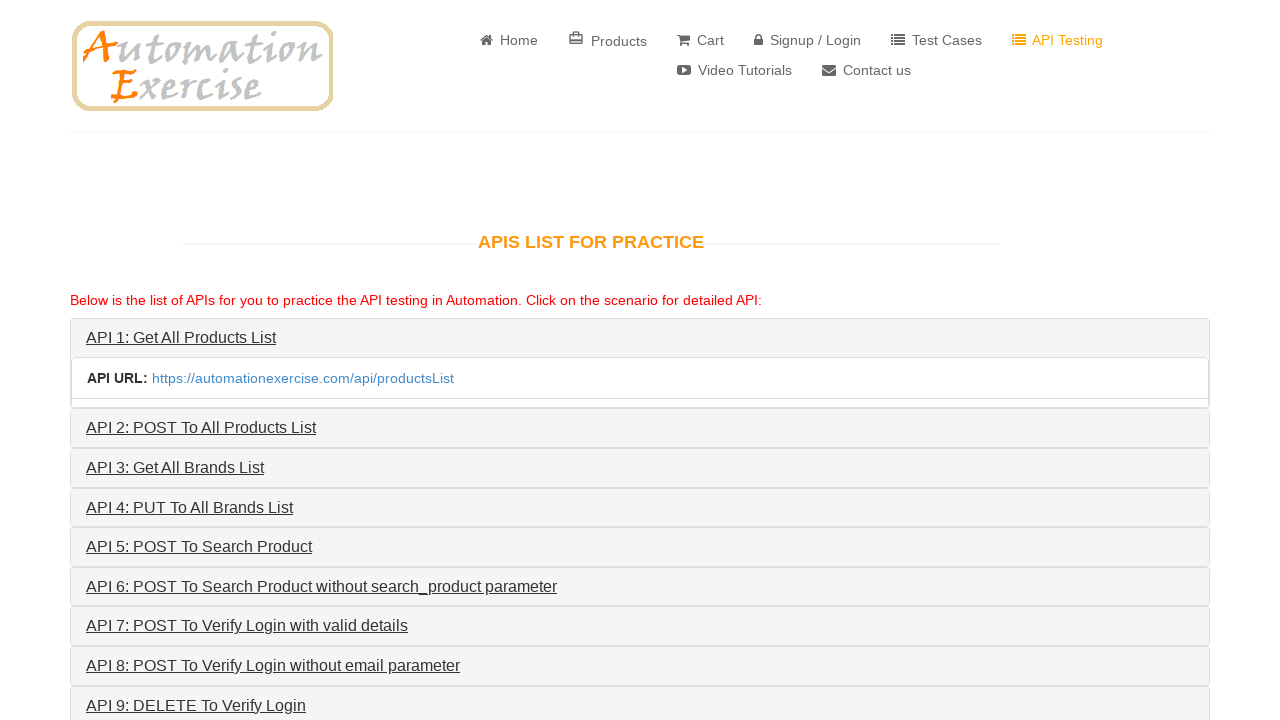

Waited for API 1 list-group details to load
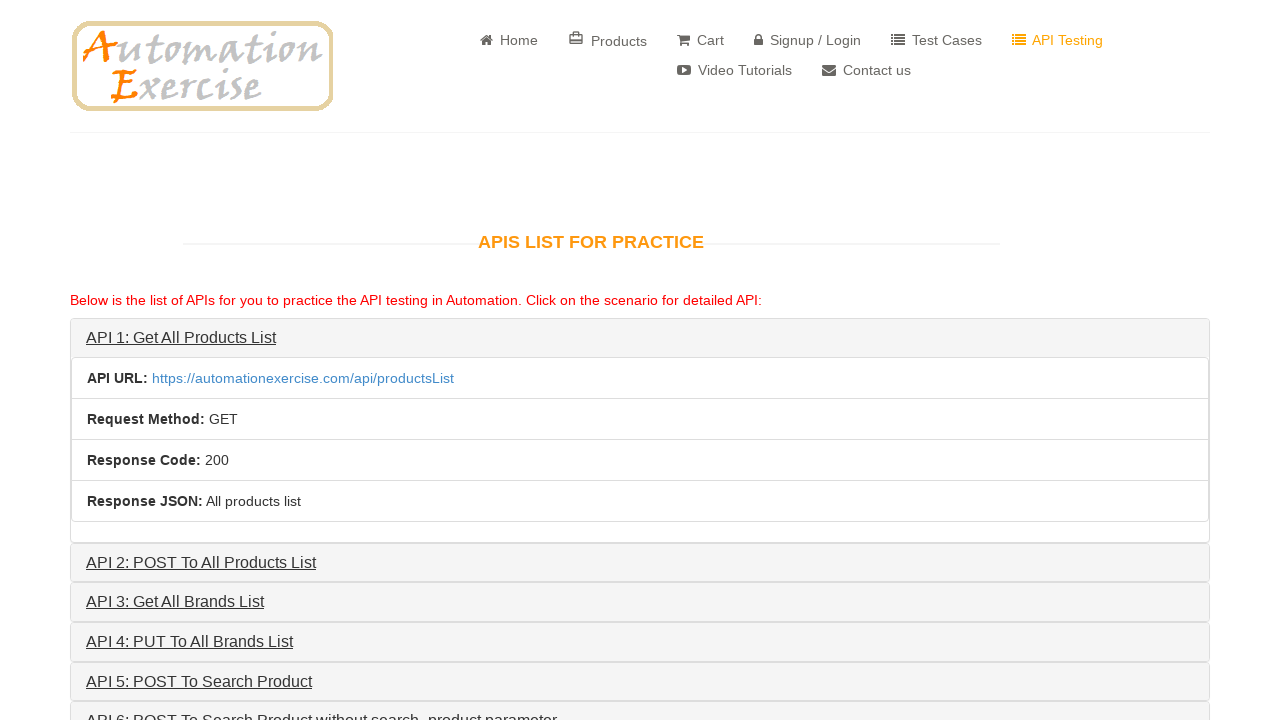

Verified API 1 URL element is visible
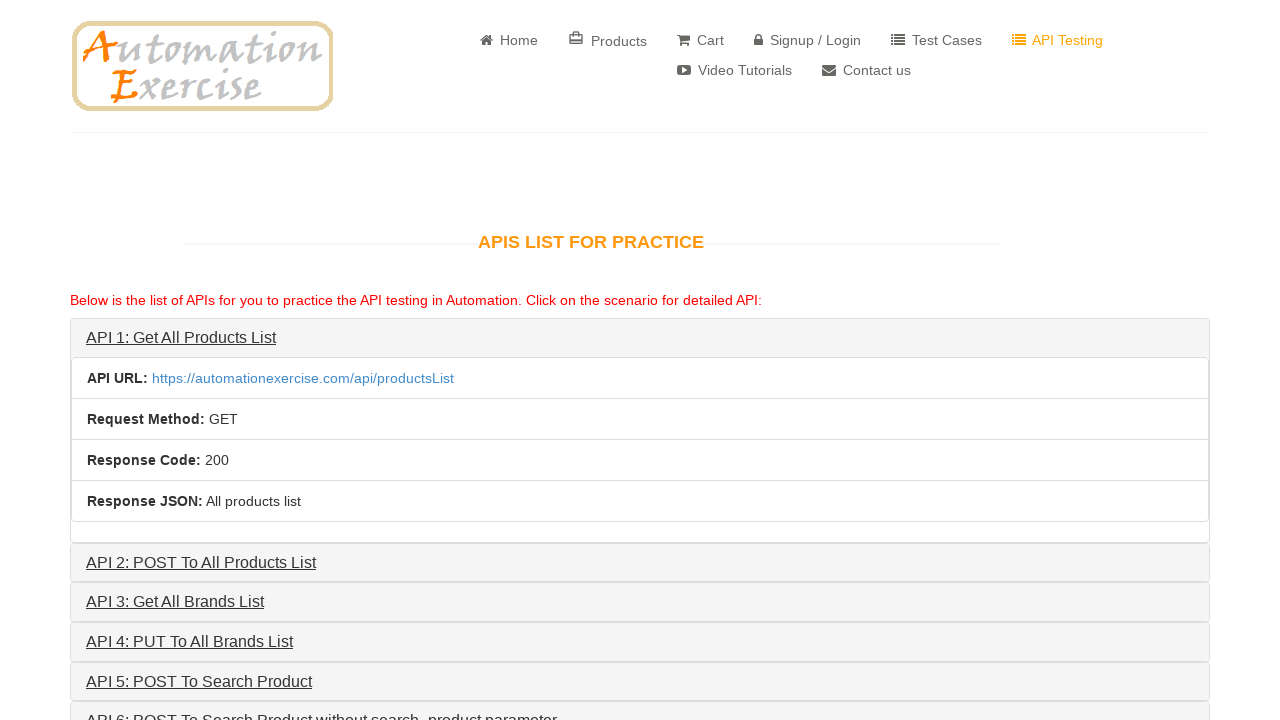

Located API 2: POST To All Products List element
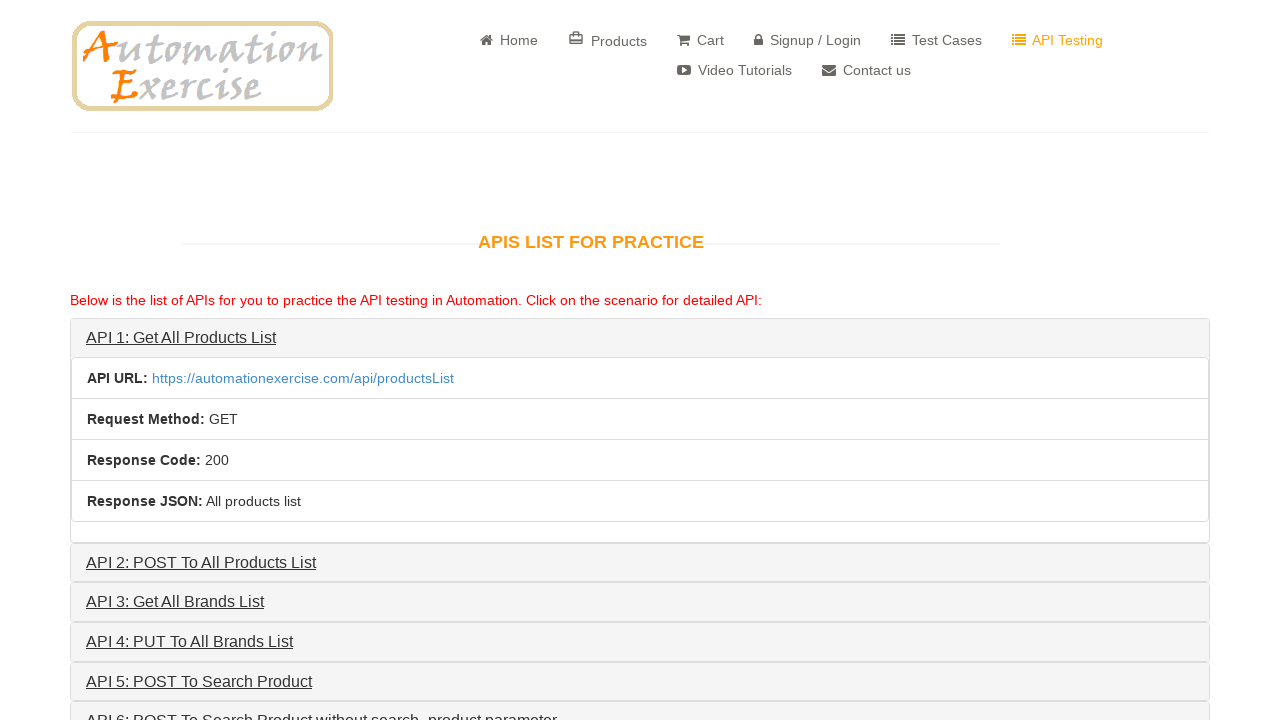

Scrolled API 2 element into view
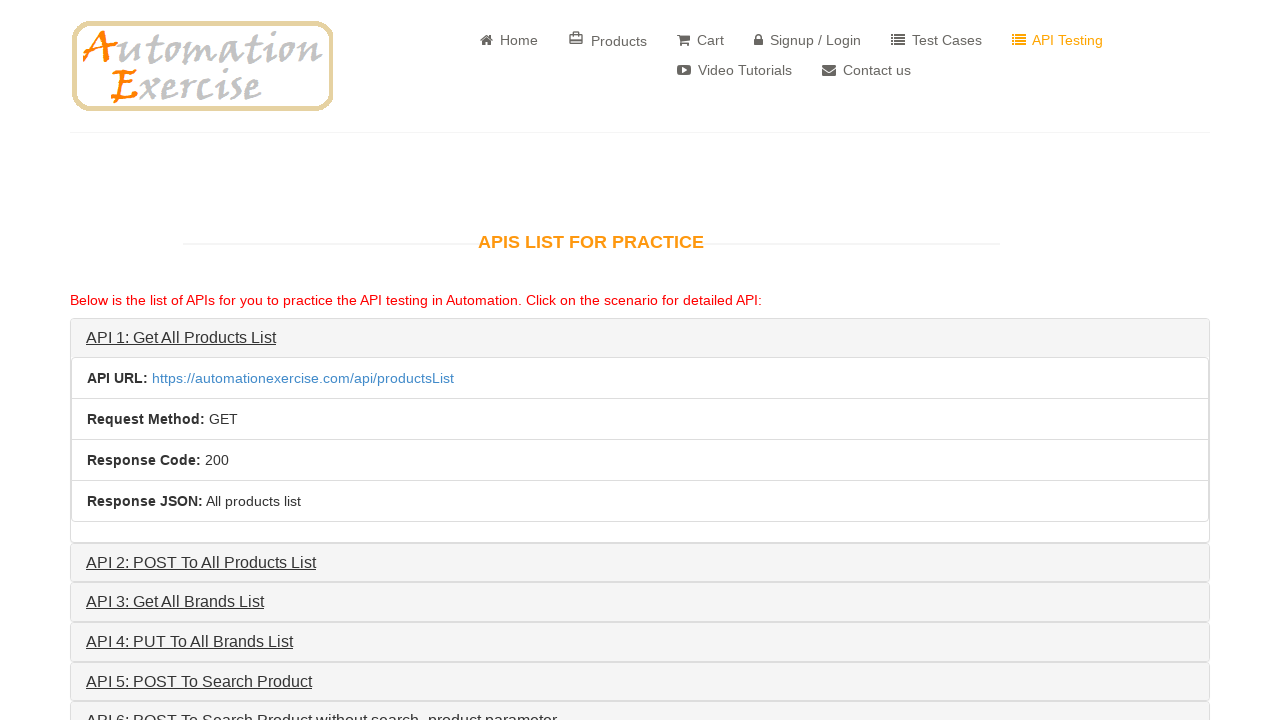

Clicked on API 2: POST To All Products List to expand at (201, 562) on xpath=//u[normalize-space()='API 2: POST To All Products List']
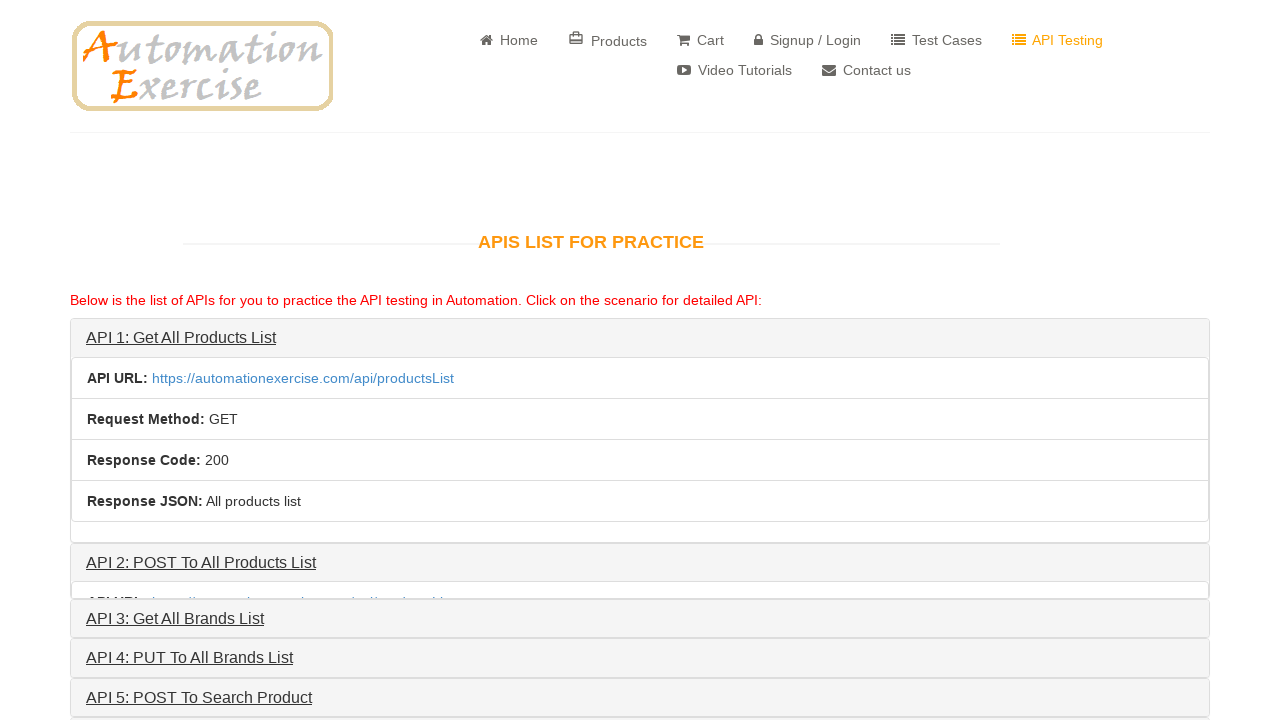

Verified API 2 details have loaded
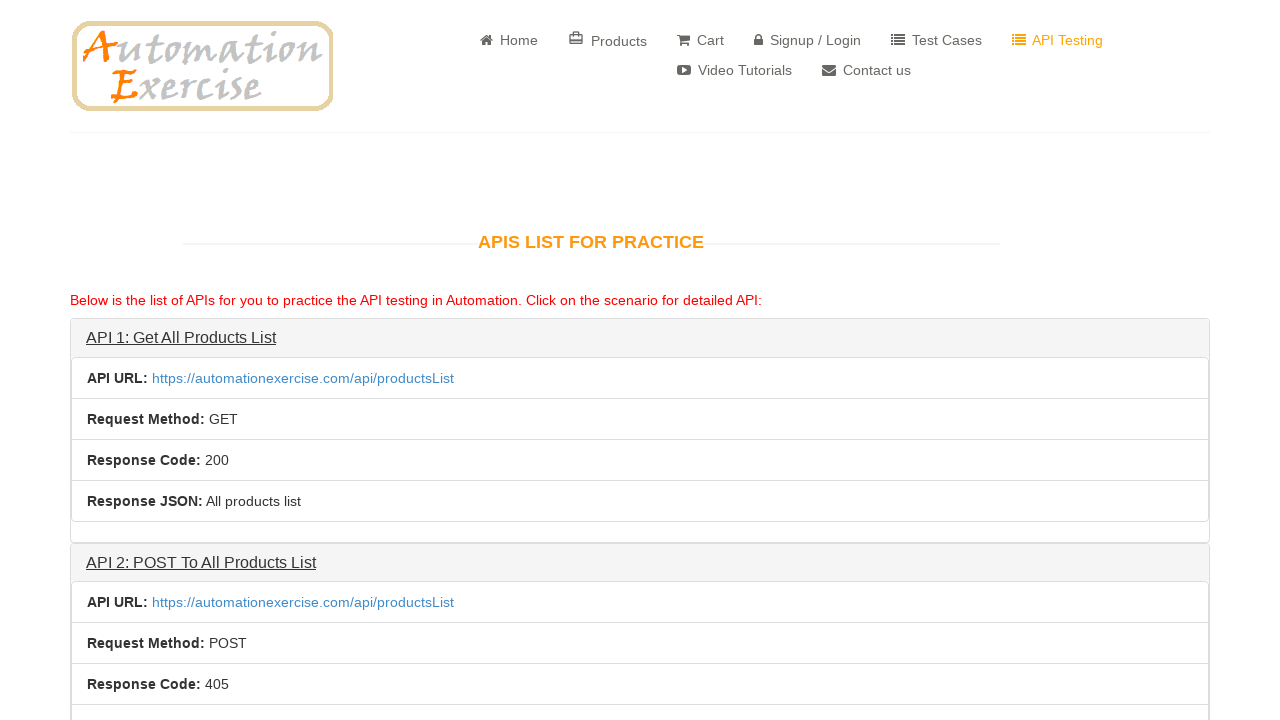

Located API 4: PUT To All Brands List element
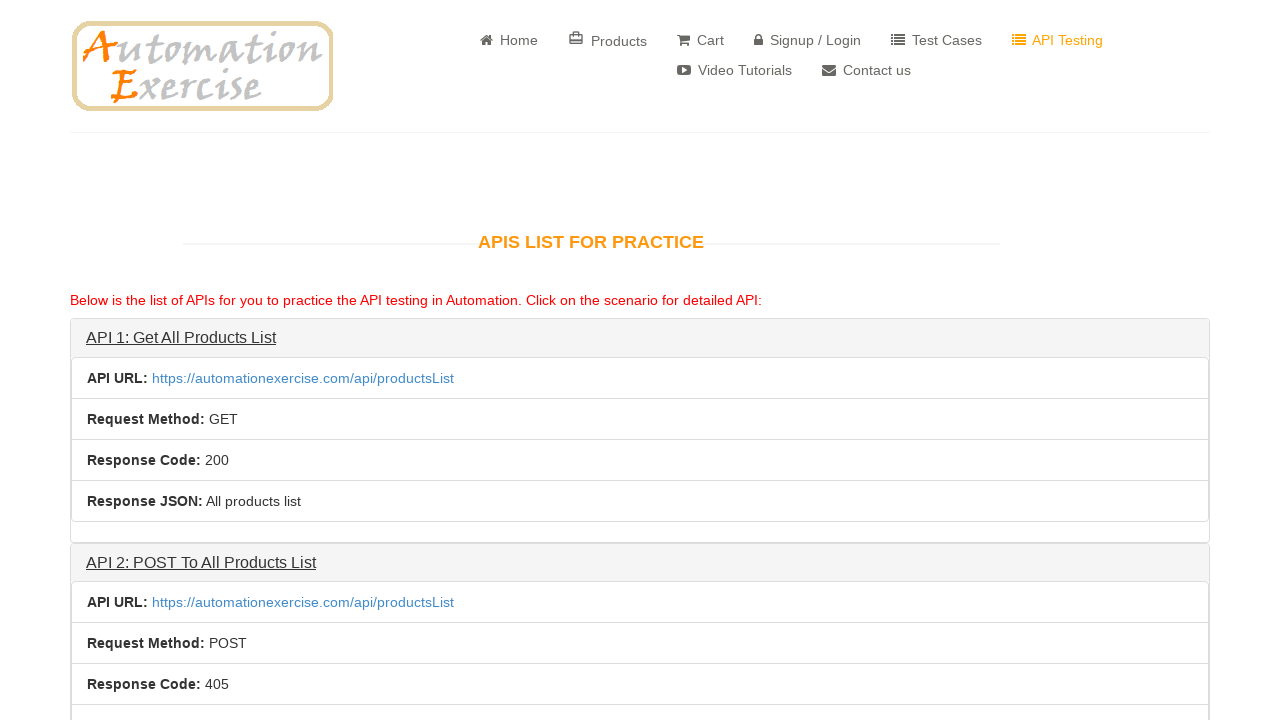

Scrolled API 4 element into view
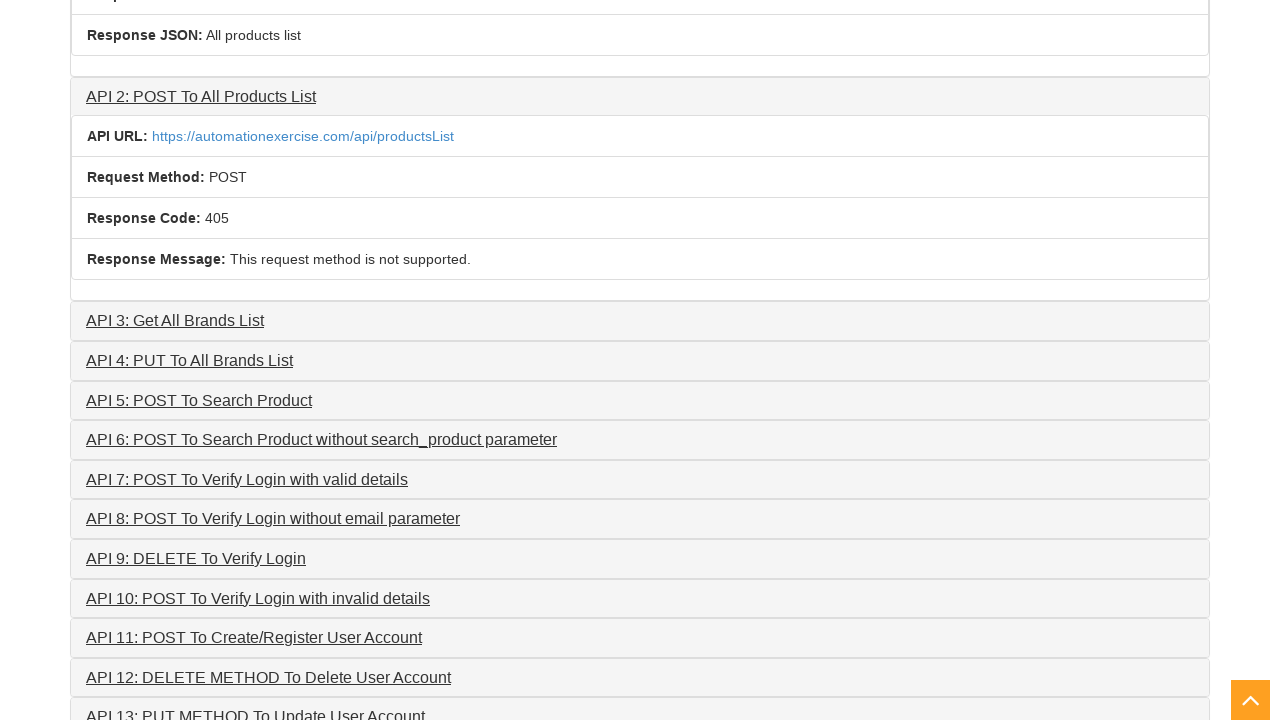

Clicked on API 4: PUT To All Brands List to expand at (190, 360) on xpath=//u[normalize-space()='API 4: PUT To All Brands List']
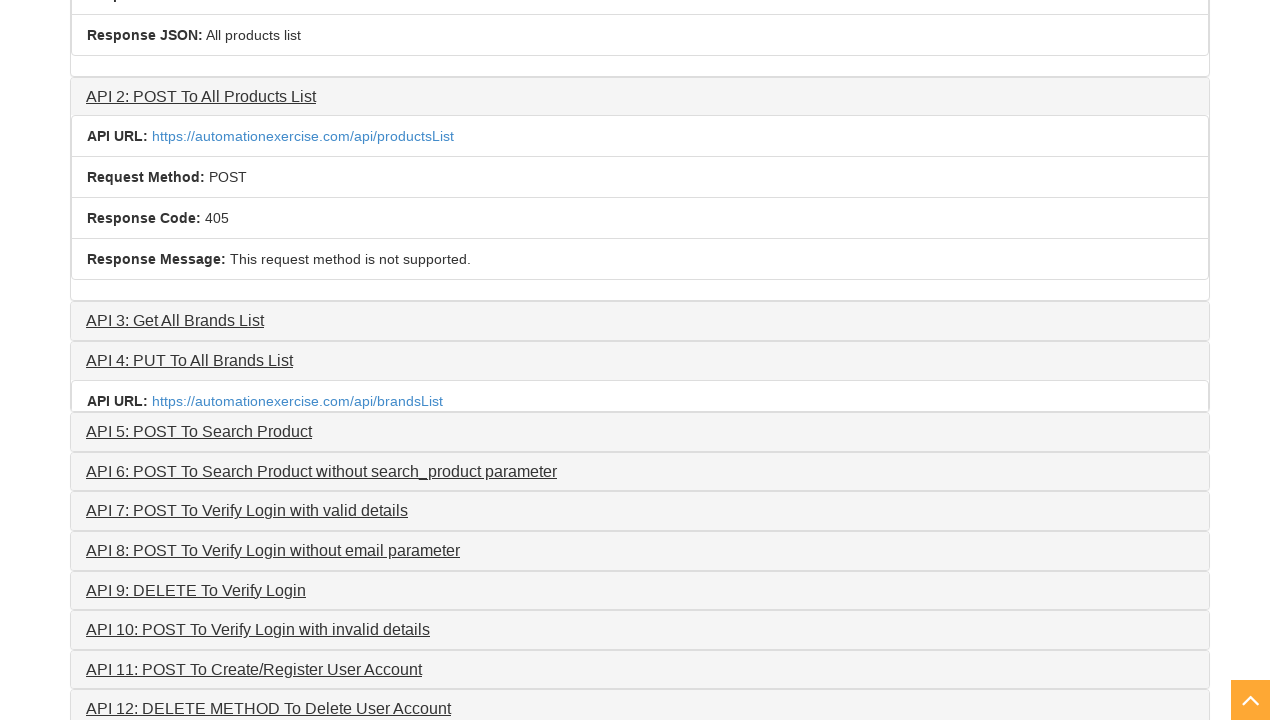

Verified API 4 details have loaded
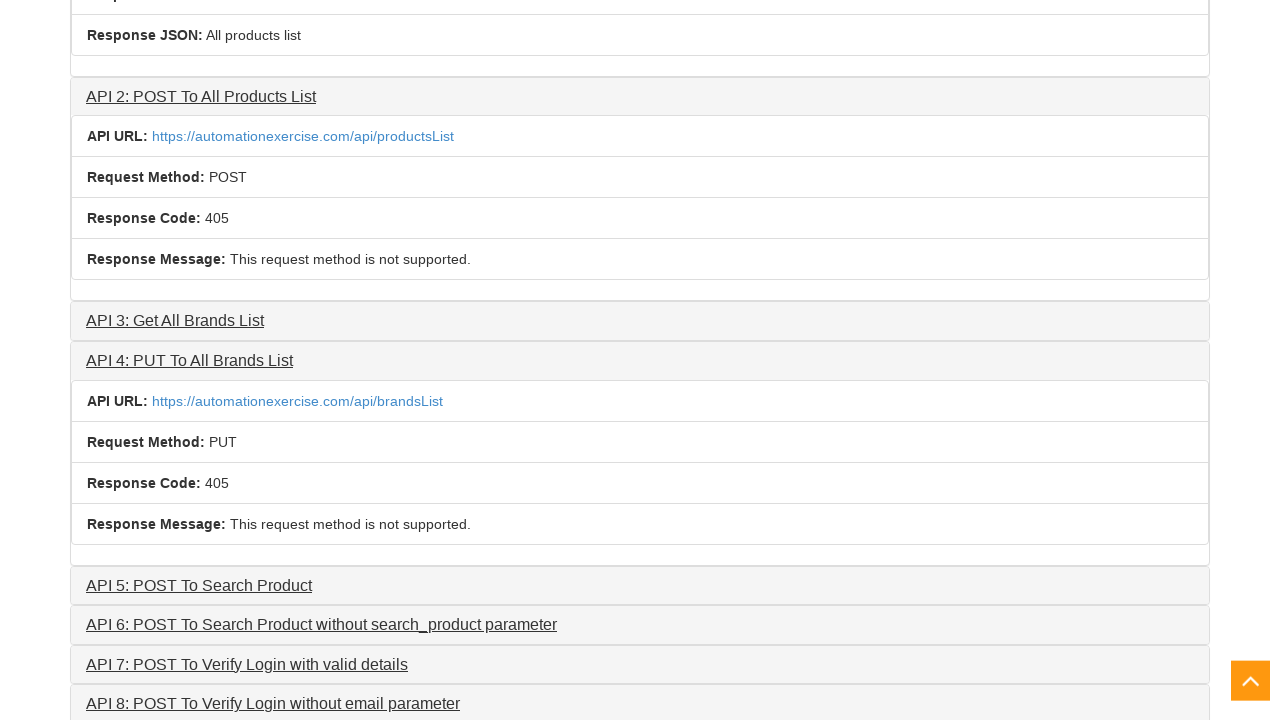

Located API 9: DELETE To Verify Login element
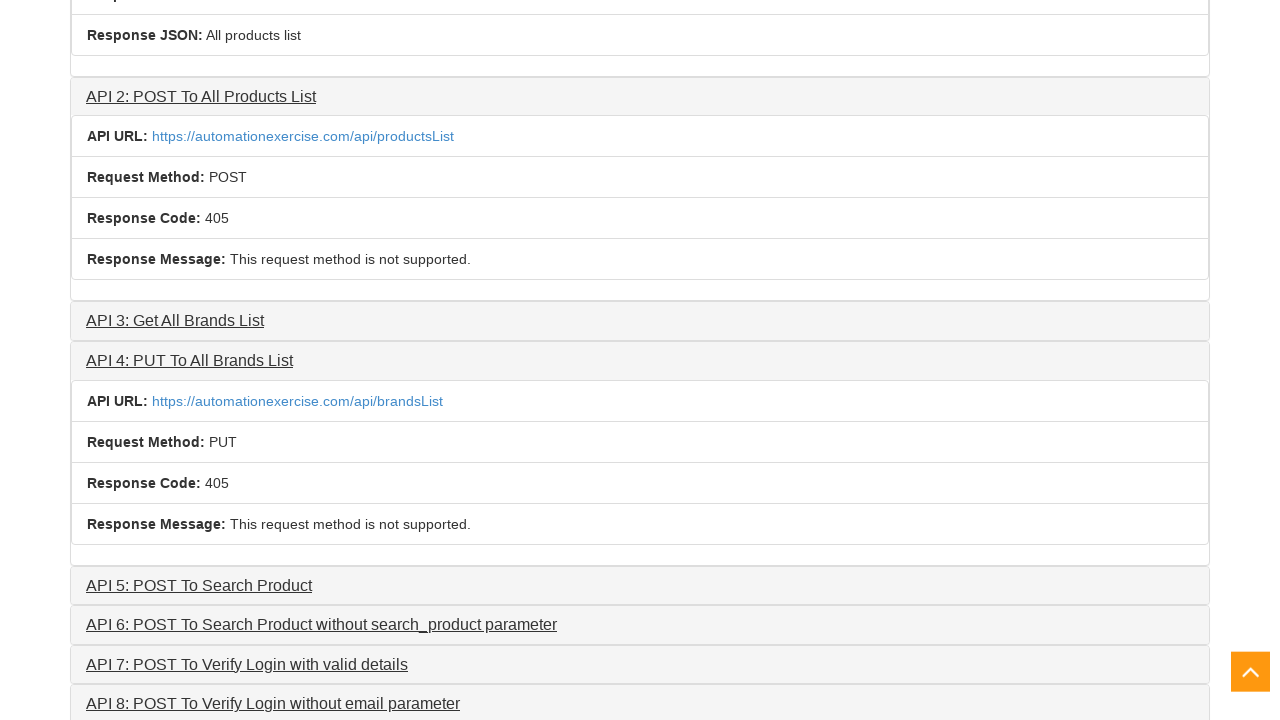

Scrolled API 9 element into view
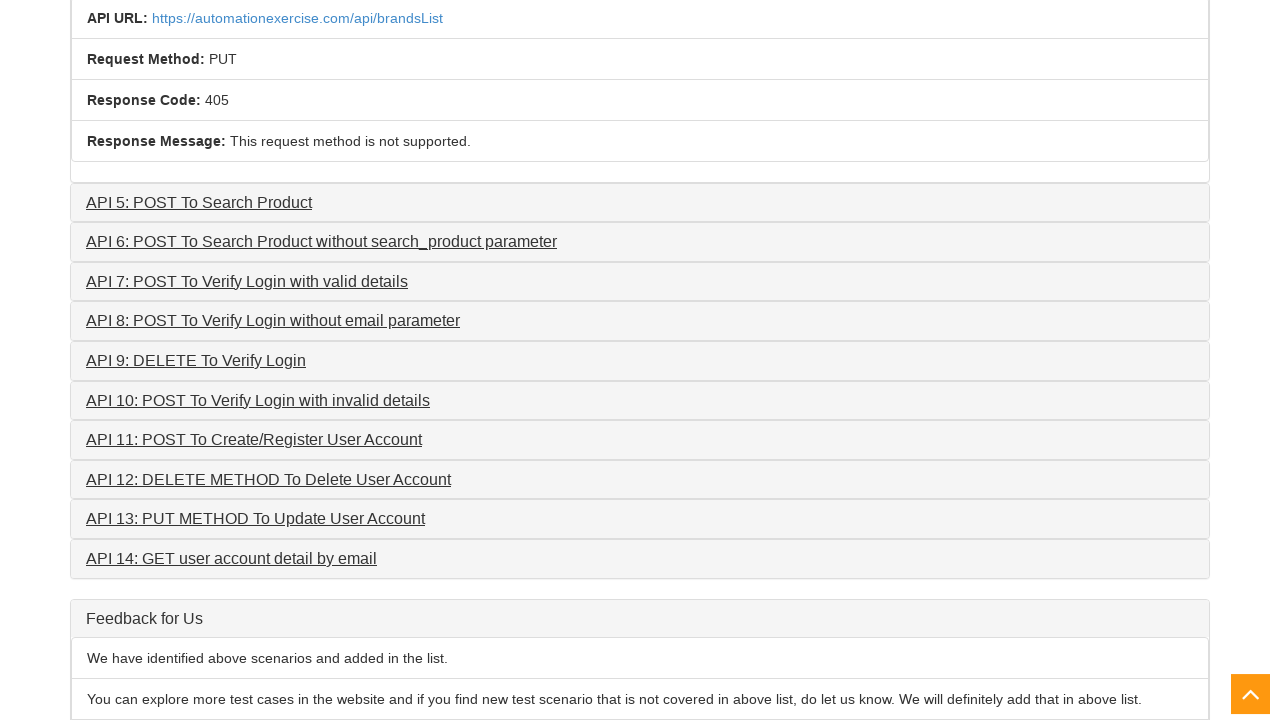

Clicked on API 9: DELETE To Verify Login to expand at (196, 360) on xpath=//u[normalize-space()='API 9: DELETE To Verify Login']
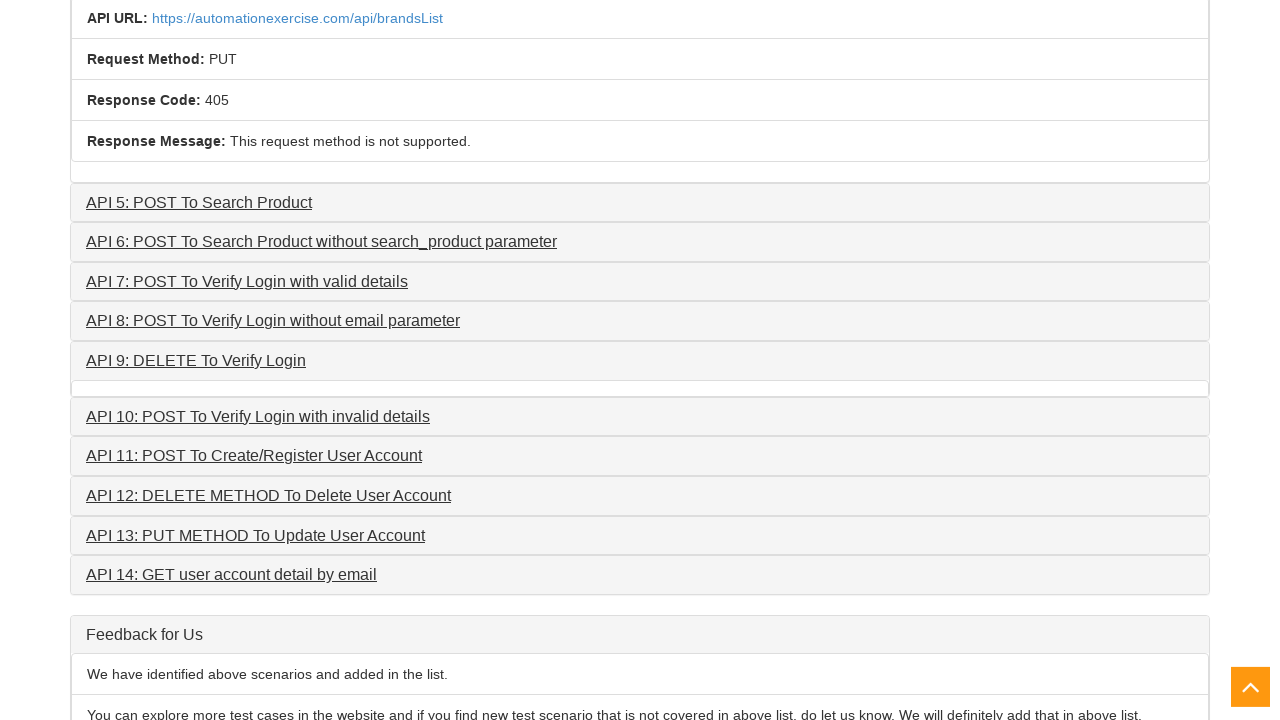

Verified API 9 details have loaded
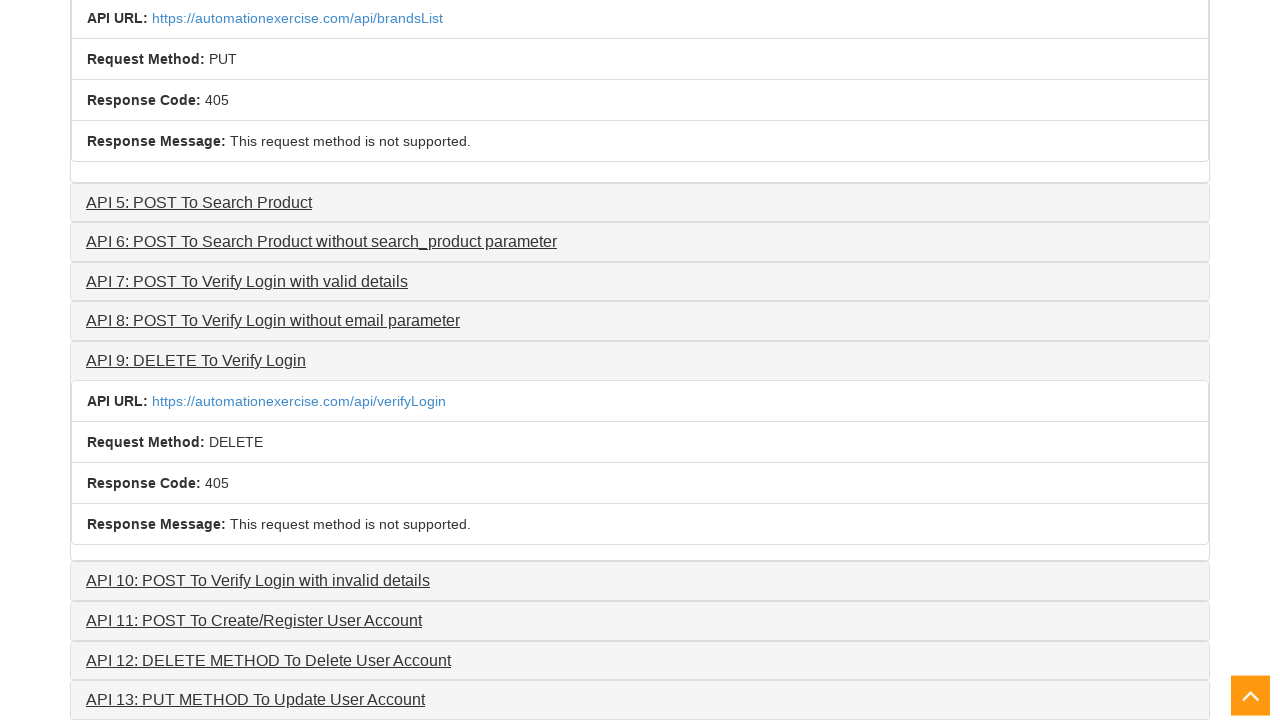

Located API 14: GET user account detail by email element
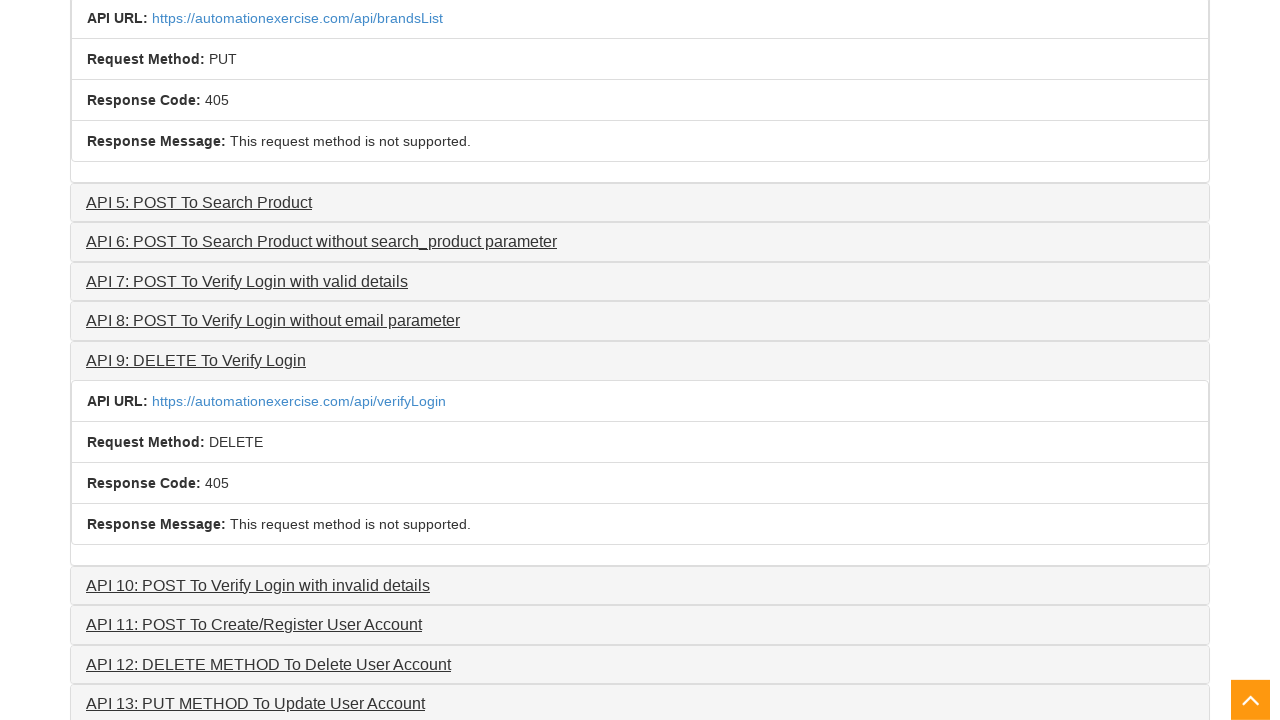

Scrolled API 14 element into view
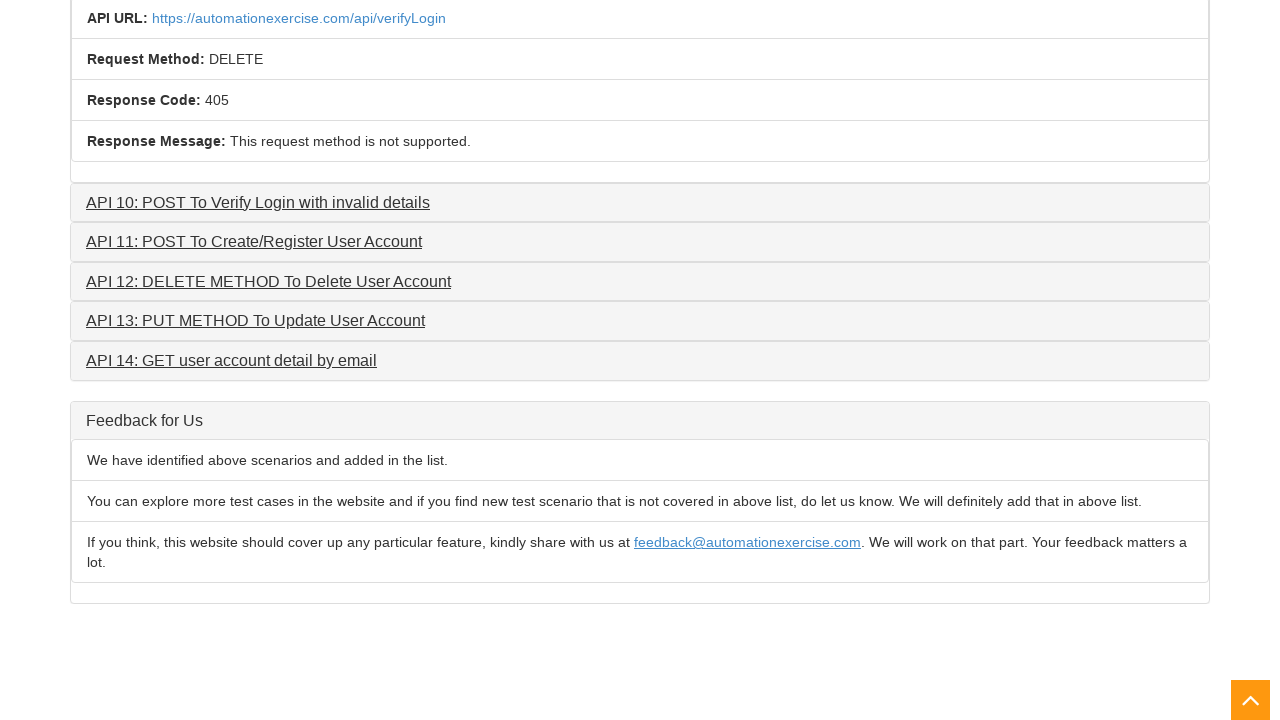

Clicked on API 14: GET user account detail by email to expand at (232, 360) on xpath=//u[normalize-space()='API 14: GET user account detail by email']
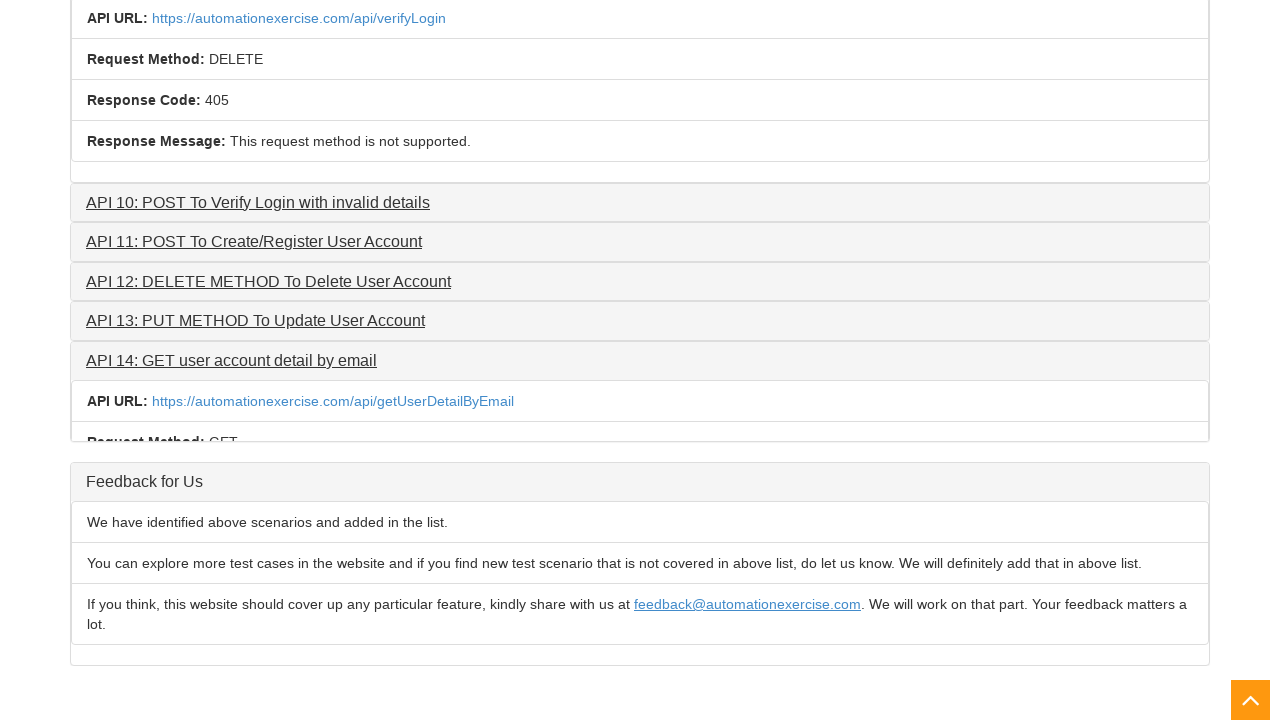

Verified API 14 details have loaded
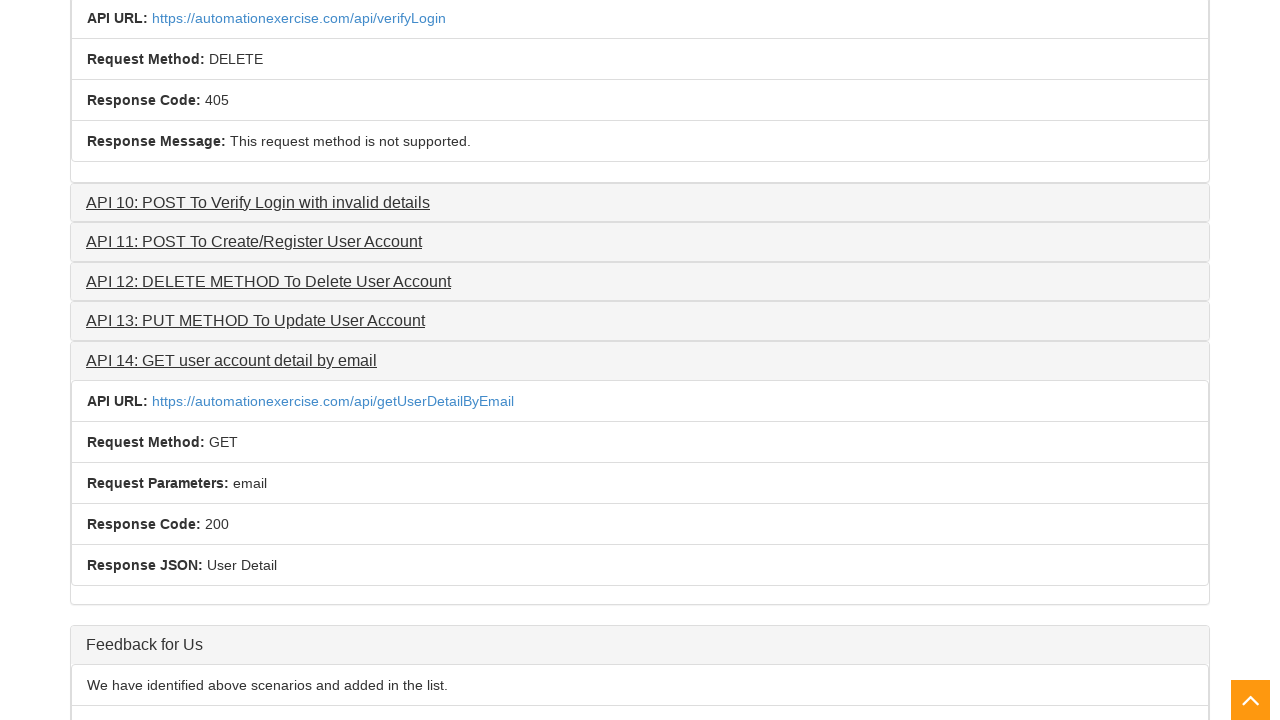

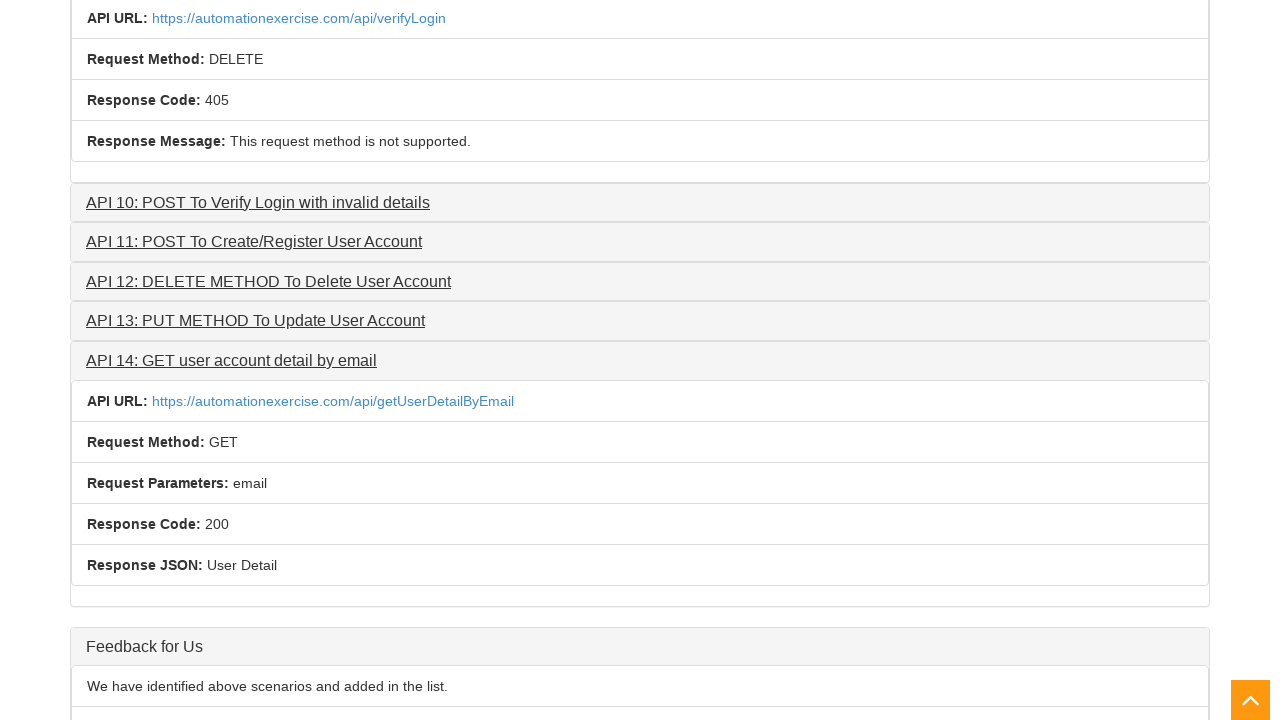